Tests checkbox functionality by navigating to a checkboxes page, finding all checkbox elements, and verifying that the second checkbox is checked using both attribute lookup and is_selected methods.

Starting URL: http://the-internet.herokuapp.com/checkboxes

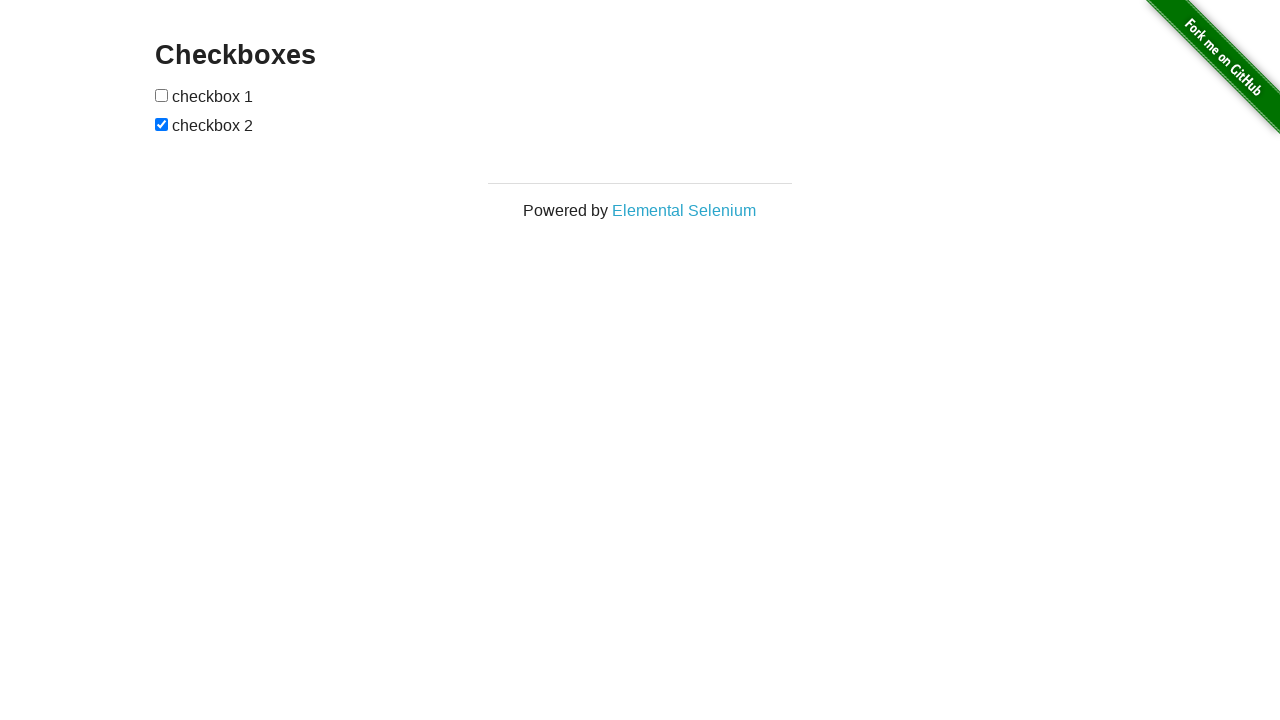

Waited for checkbox elements to be visible on the page
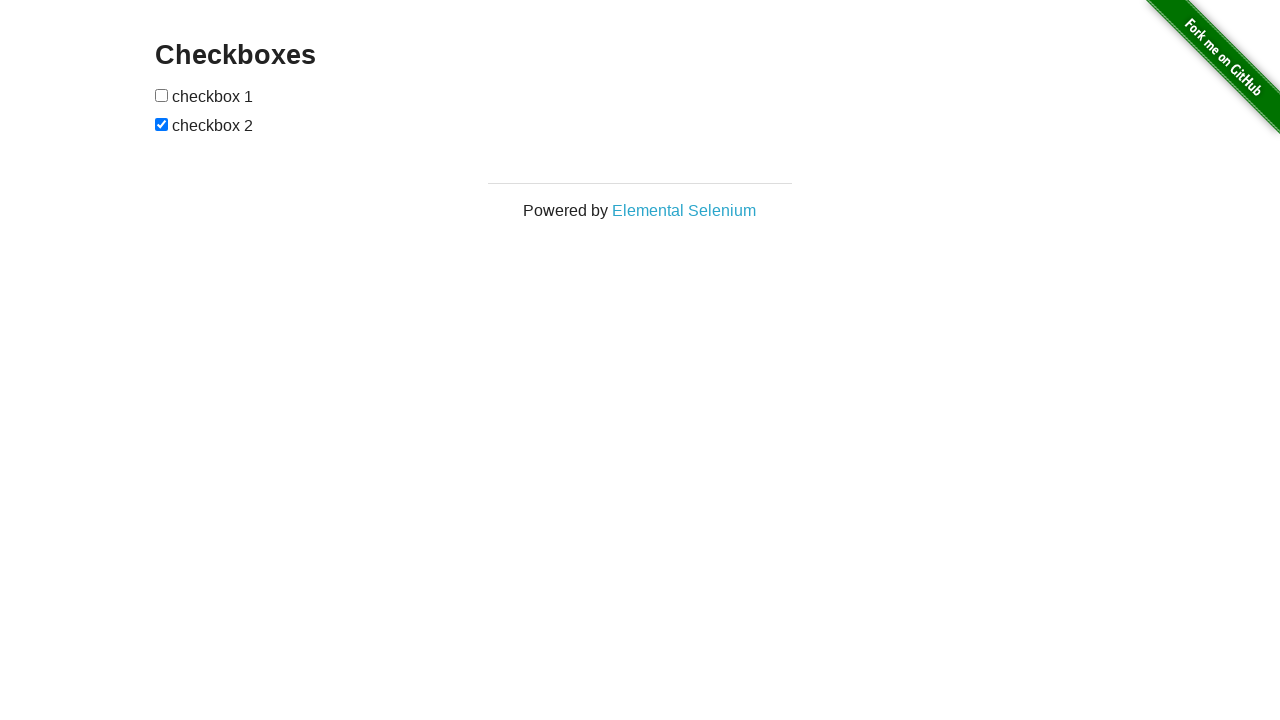

Located all checkbox elements on the page
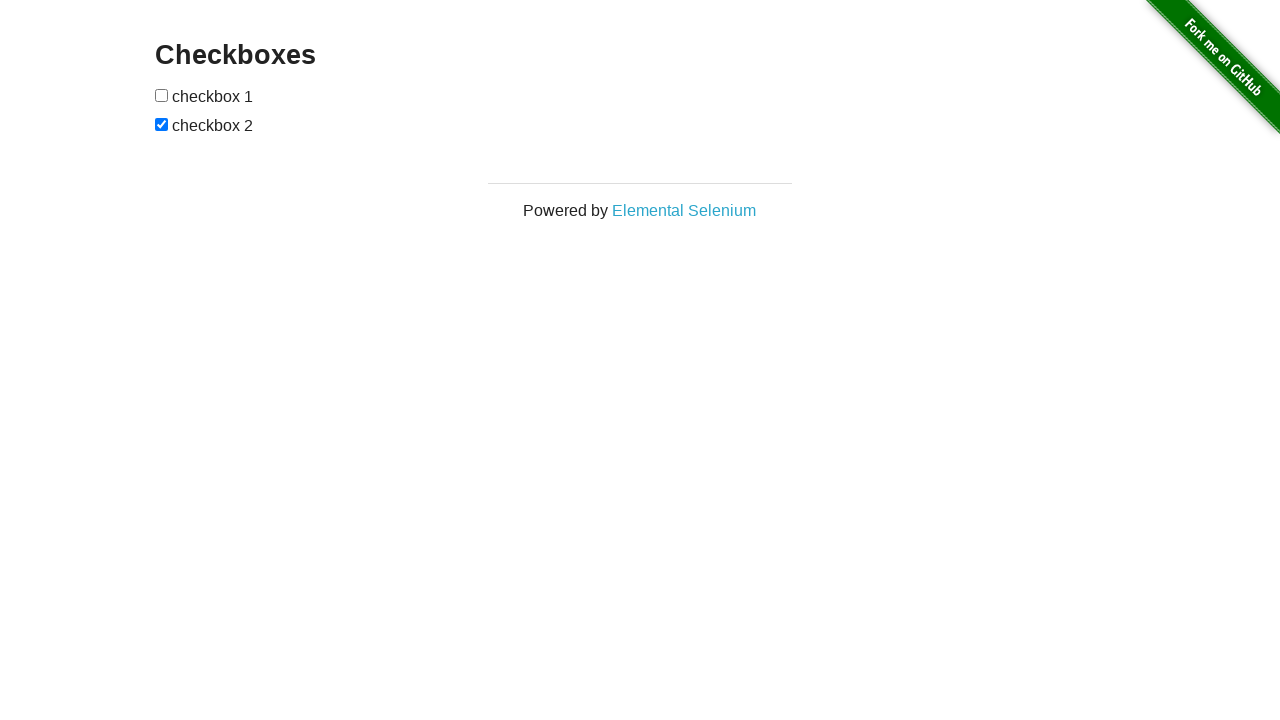

Verified that the second checkbox is checked
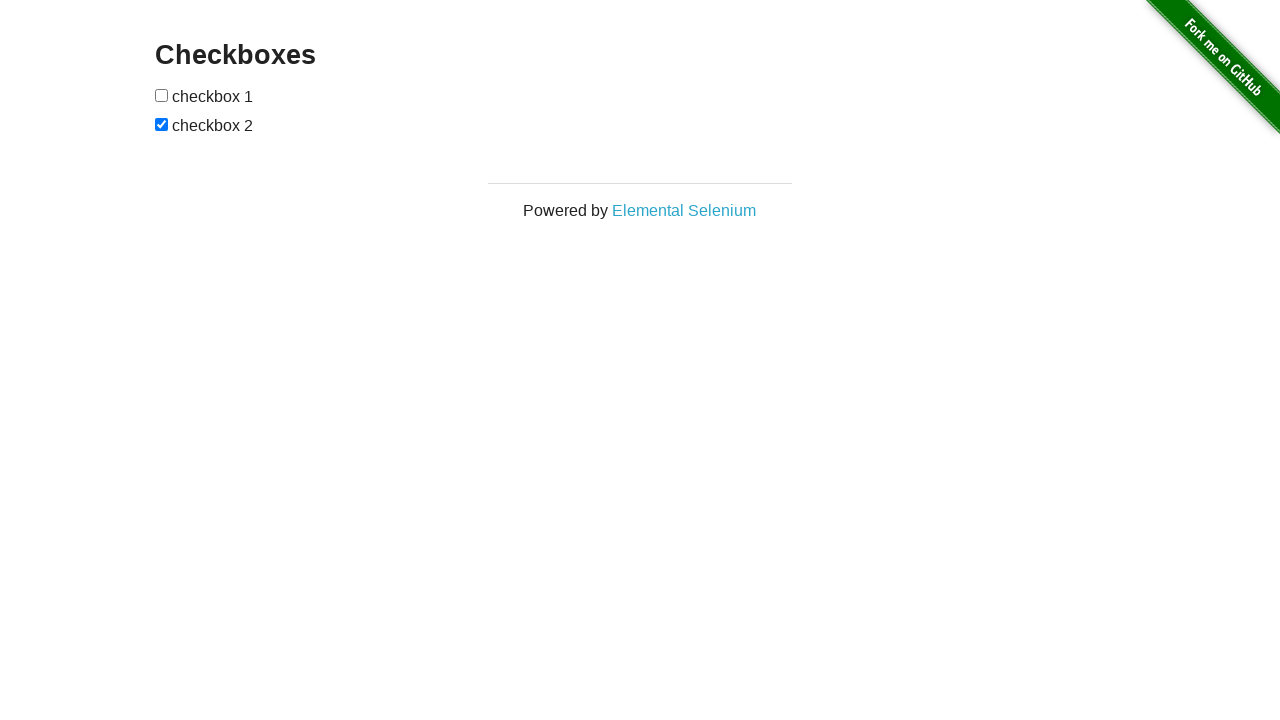

Verified that the first checkbox is not checked
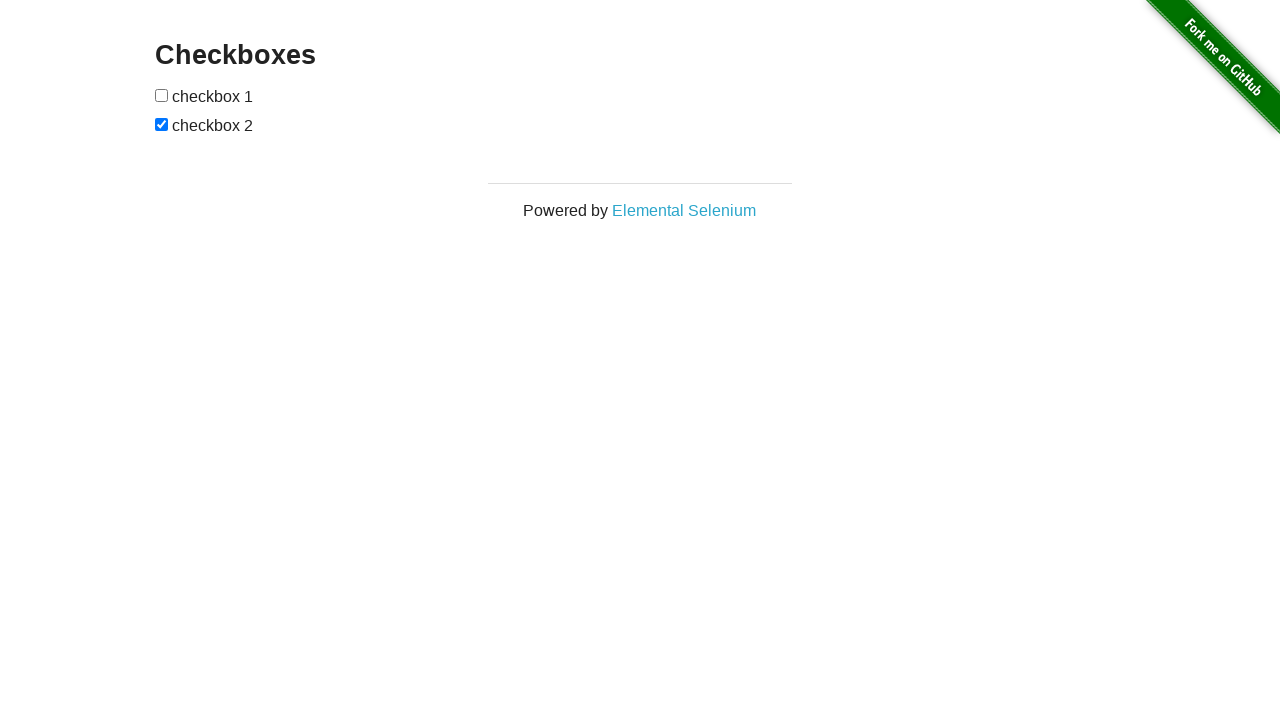

Clicked the first checkbox to check it at (162, 95) on input[type="checkbox"] >> nth=0
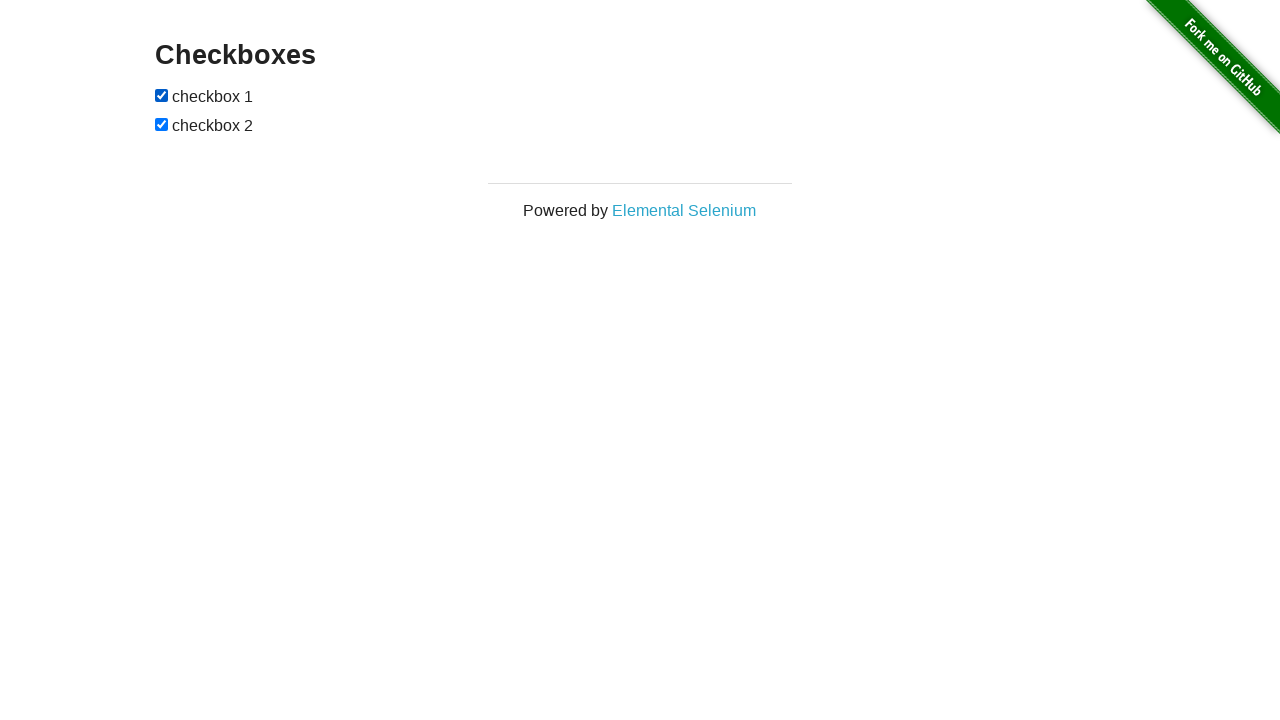

Verified that the first checkbox is now checked after clicking
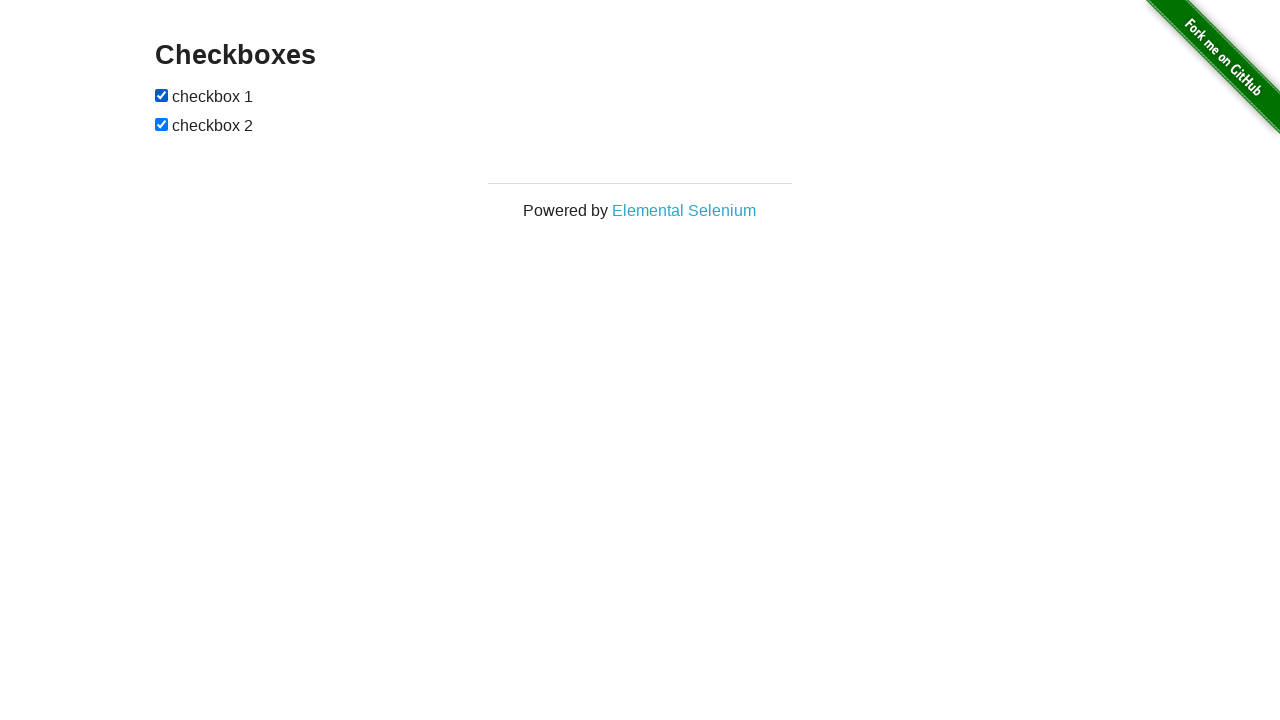

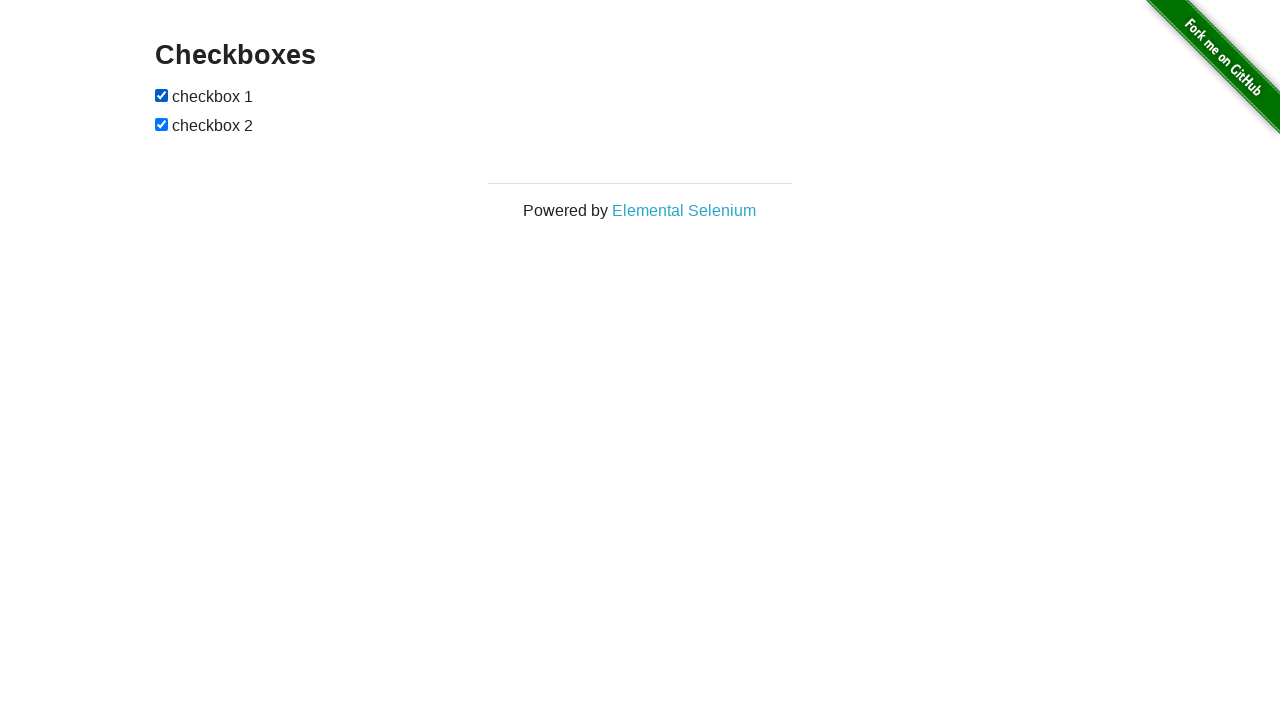